Tests file download functionality by clicking on a download link, with dynamic path handling for file verification.

Starting URL: https://testcenter.techproeducation.com/index.php?page=file-download

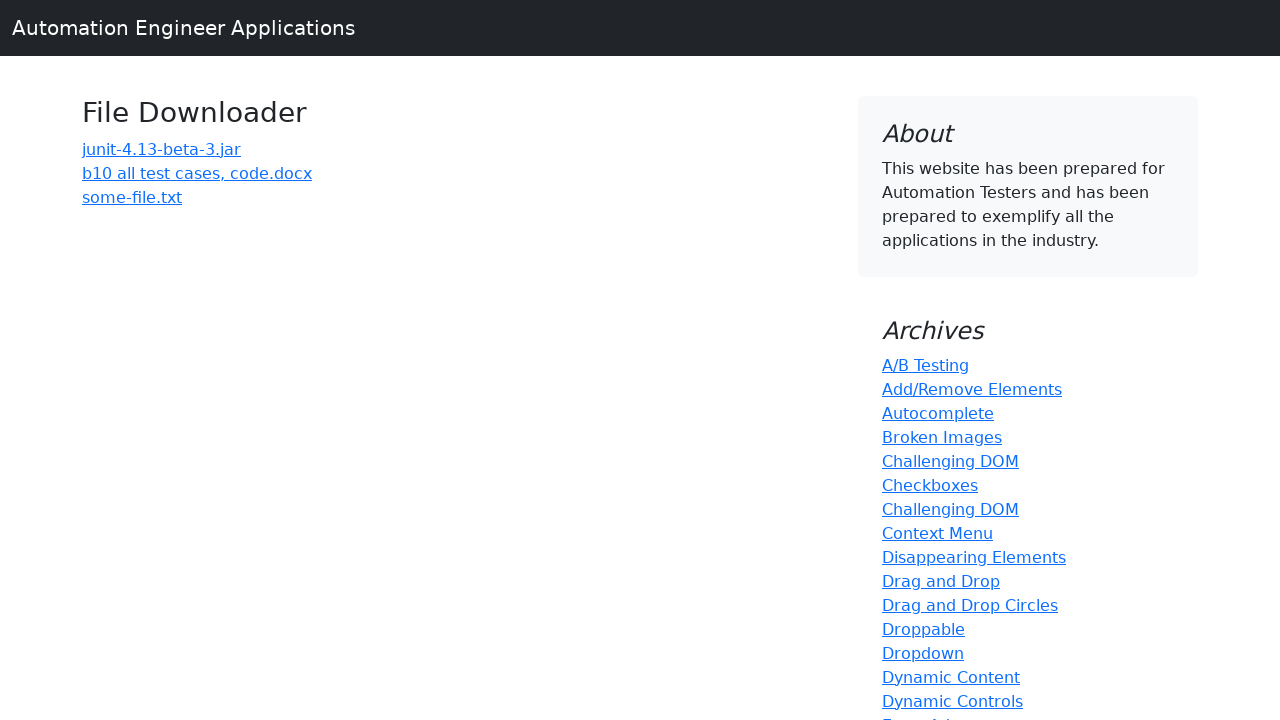

Clicked download link for 'b10 all test cases, code' file at (197, 173) on a:has-text('b10 all test cases, code')
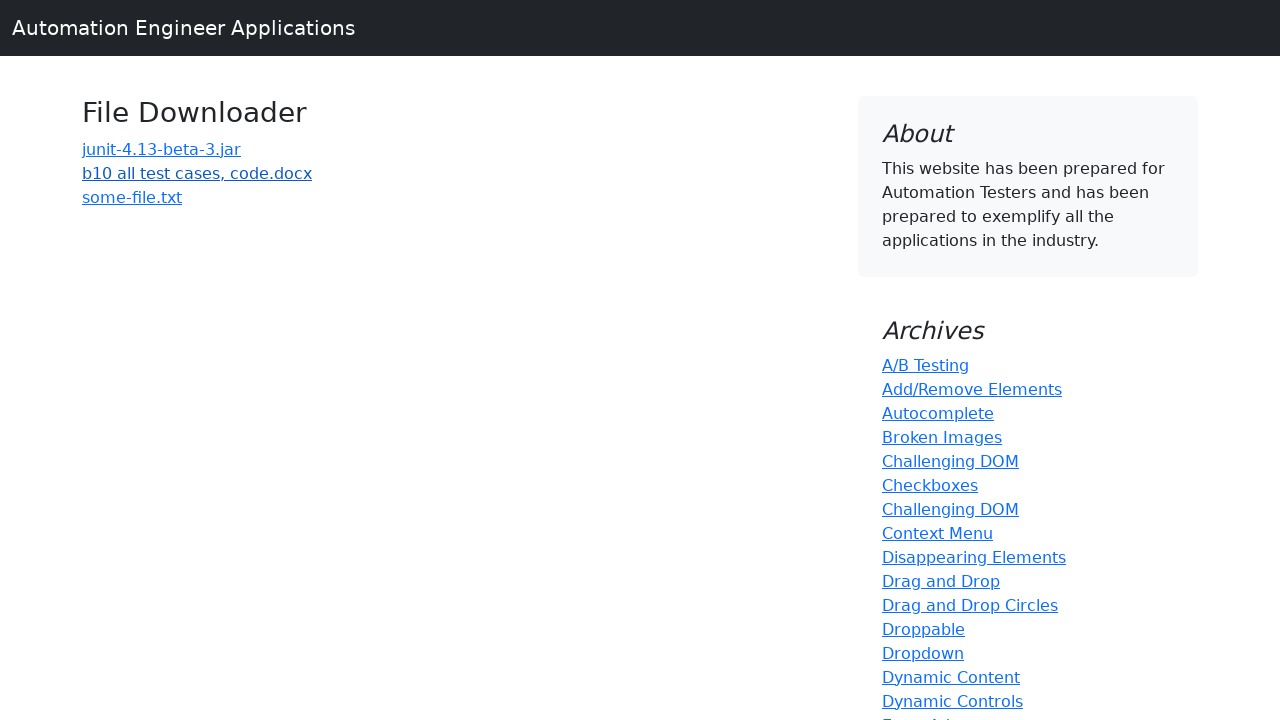

Waited 2 seconds for download to initiate
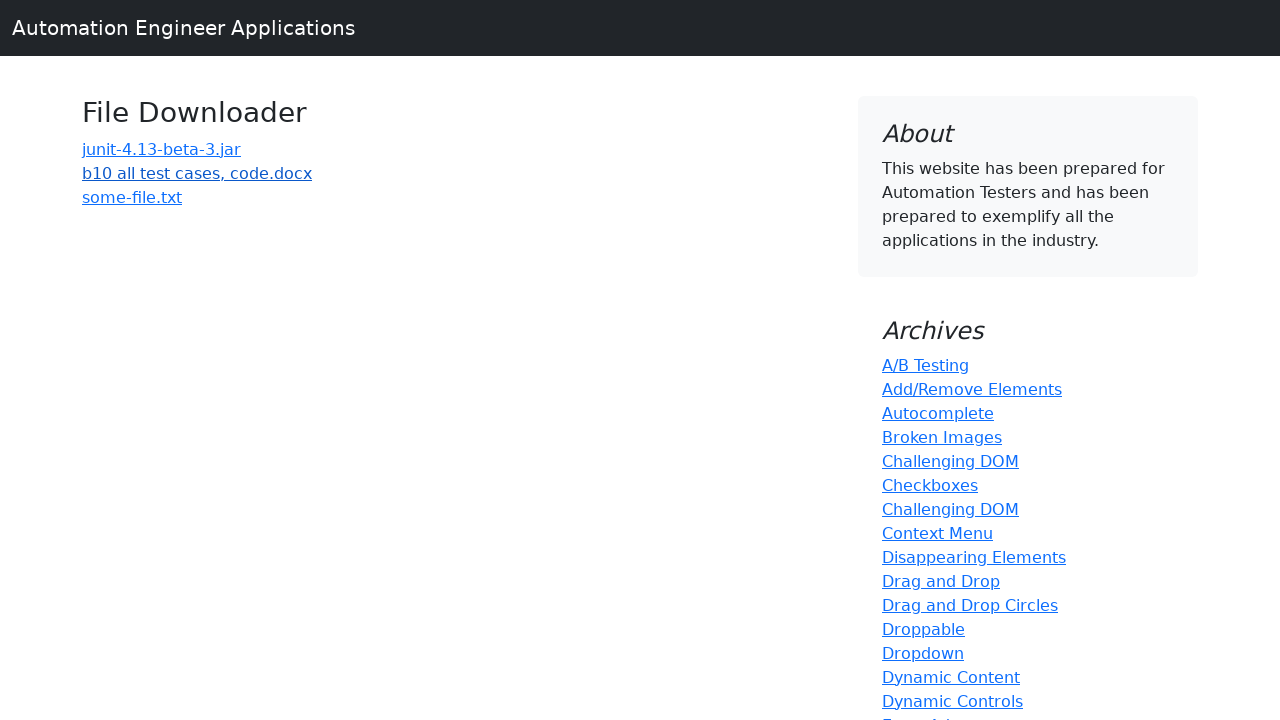

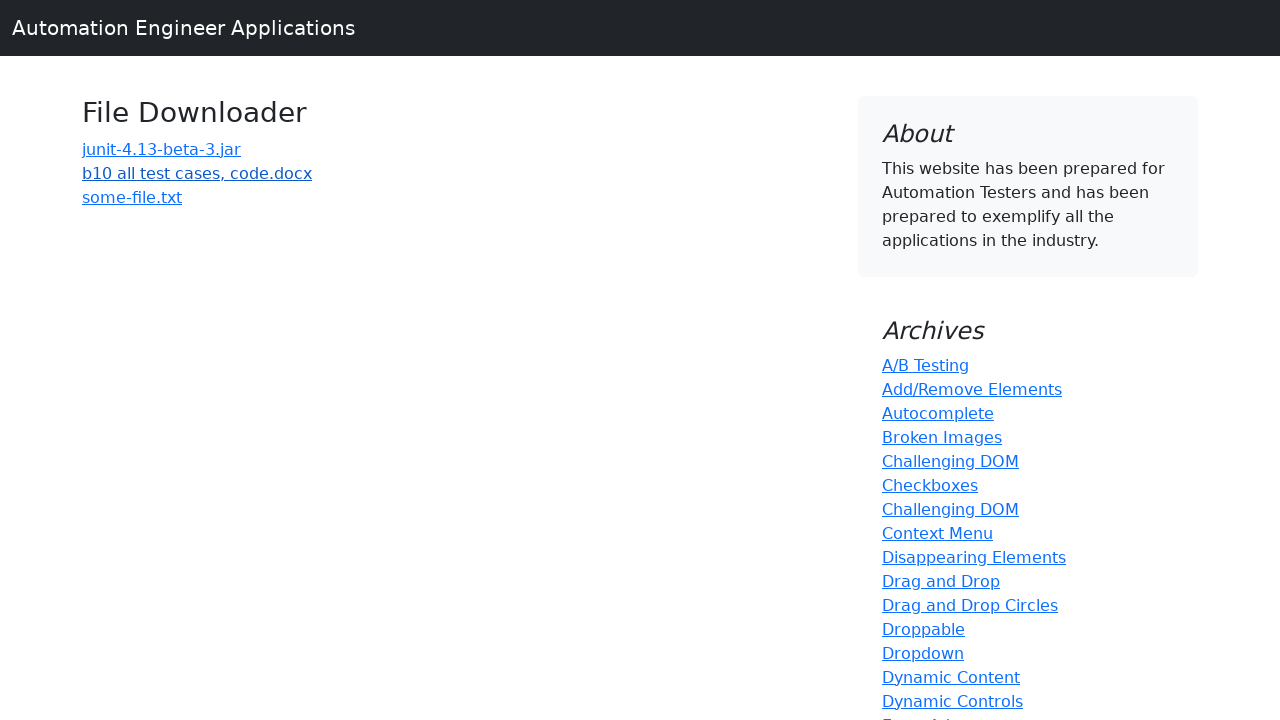